Tests the add element functionality by double-clicking the Add Element button and verifying that two Delete buttons are created

Starting URL: http://the-internet.herokuapp.com/add_remove_elements/

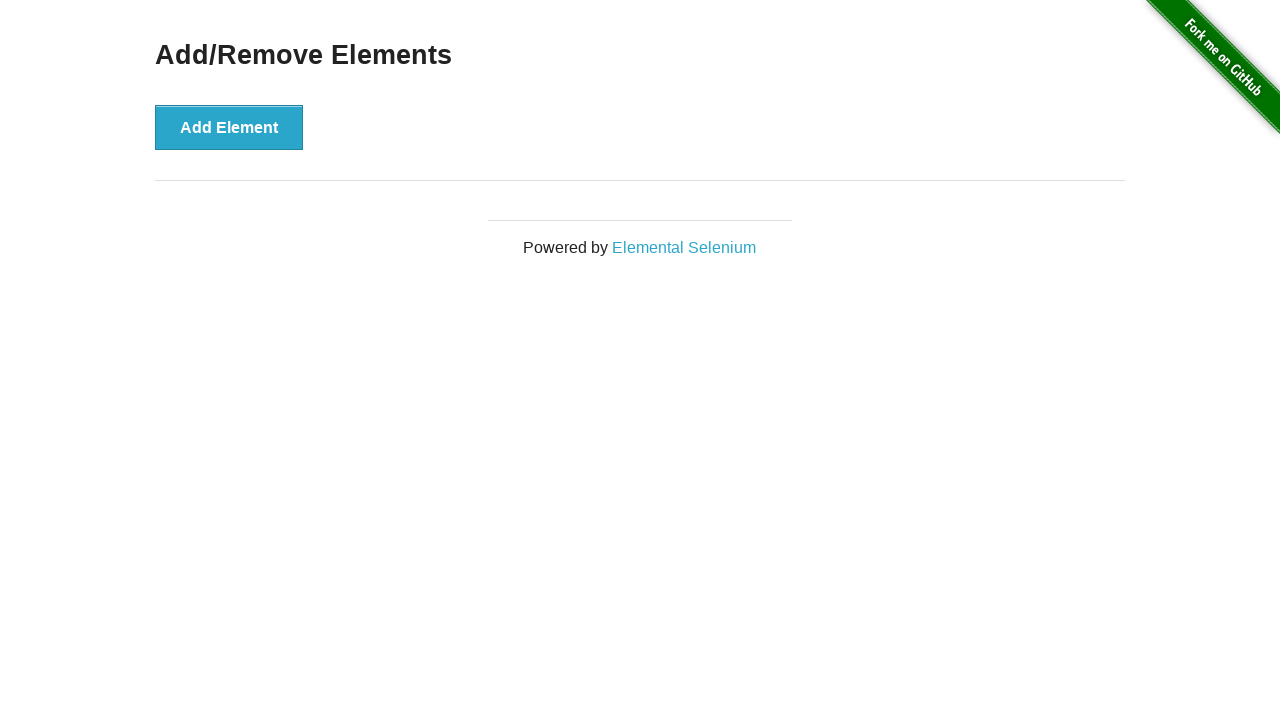

Located the Add Element button
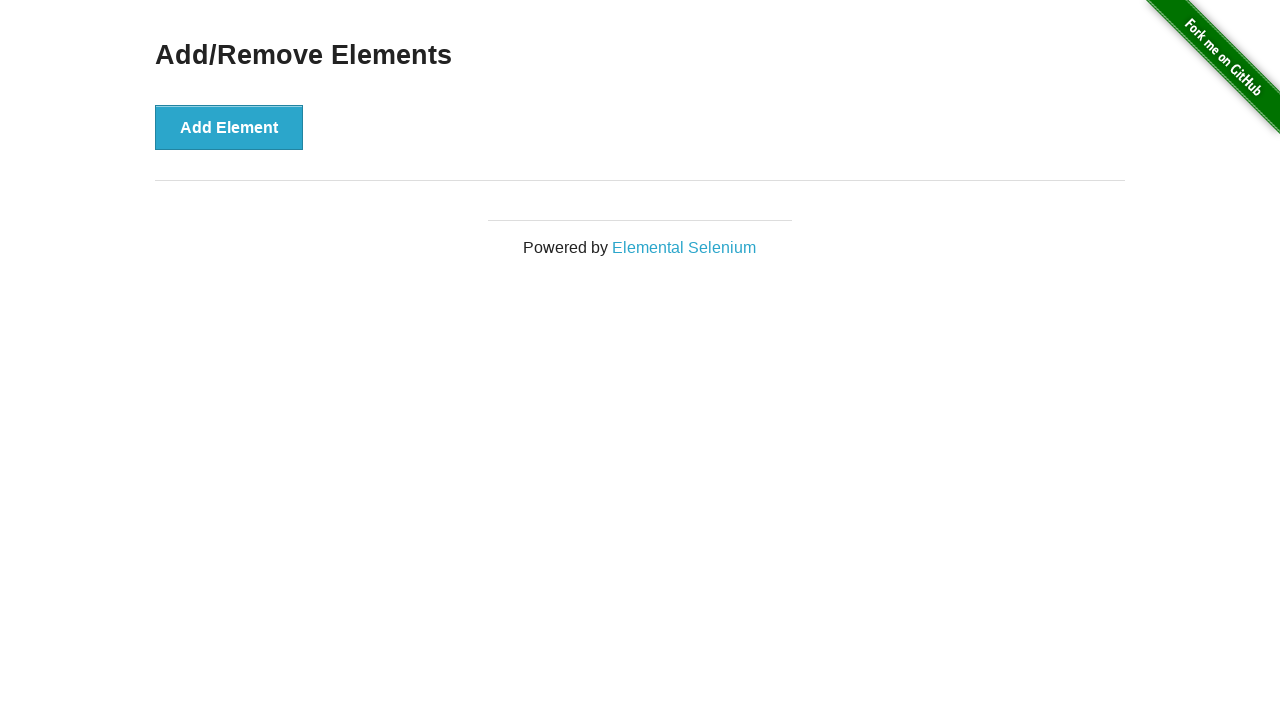

Double-clicked the Add Element button at (229, 127) on button:has-text('Add Element')
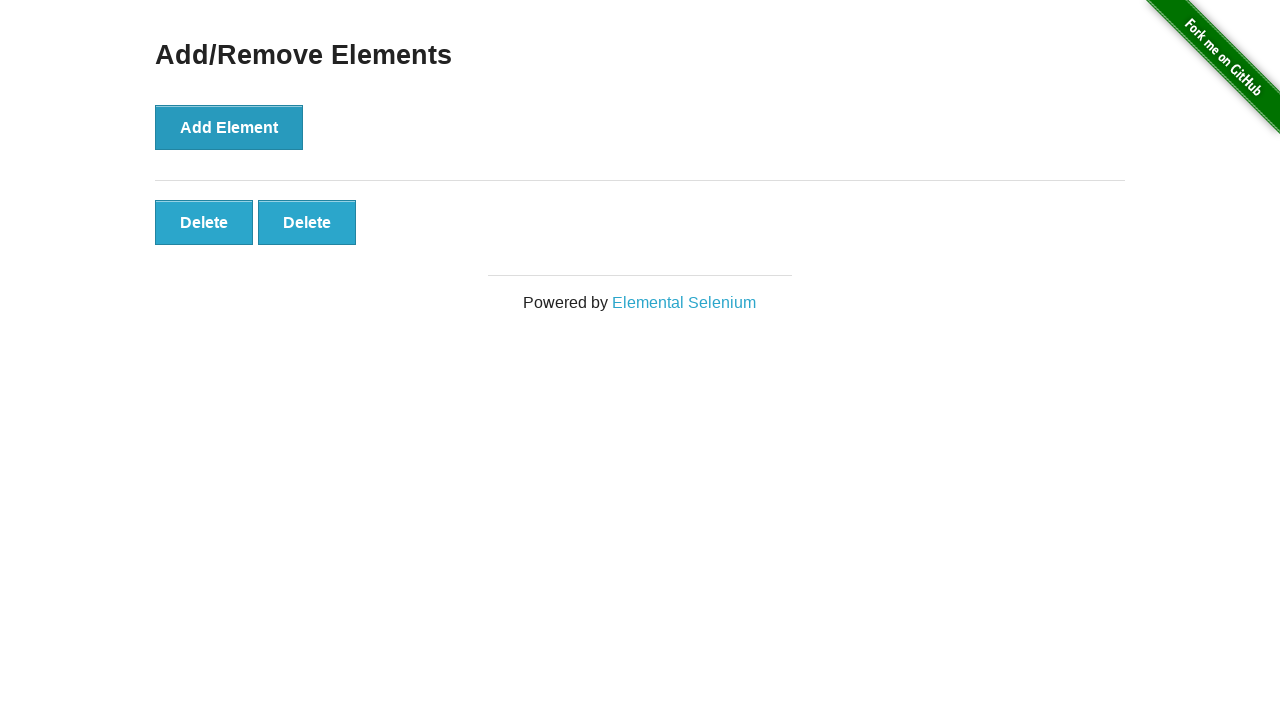

Located all Delete buttons
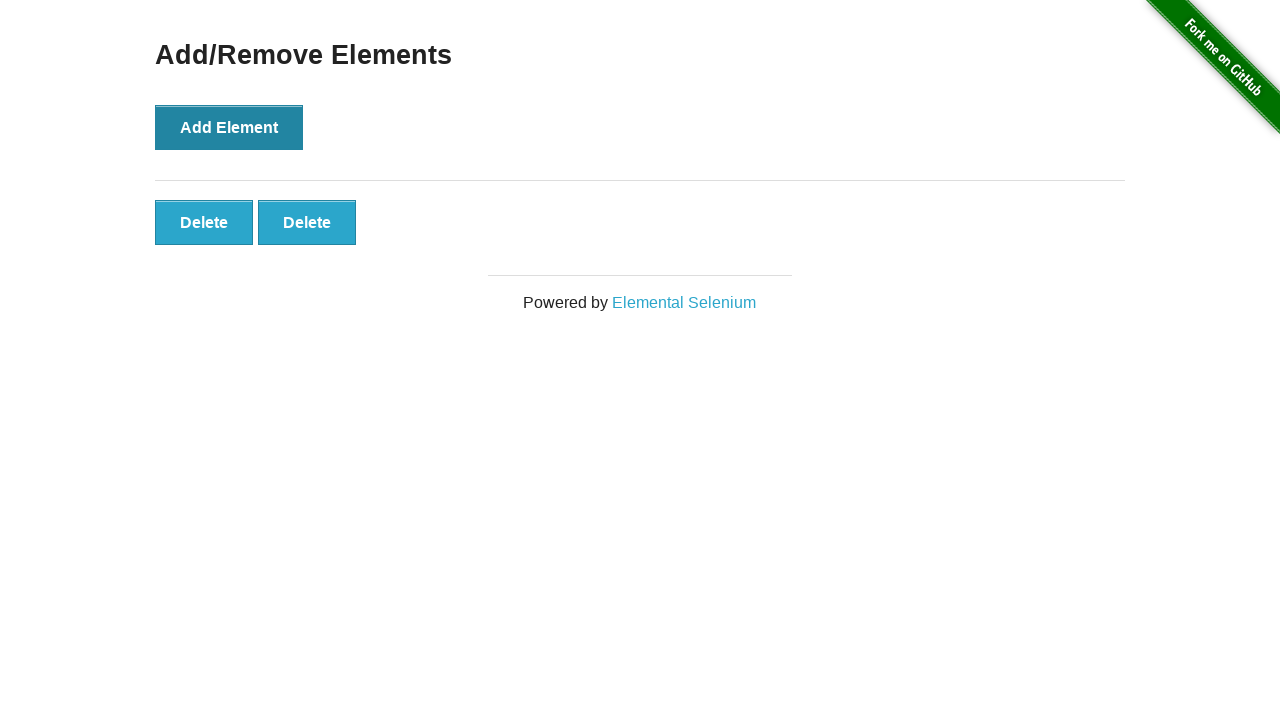

Verified that exactly 2 Delete buttons exist
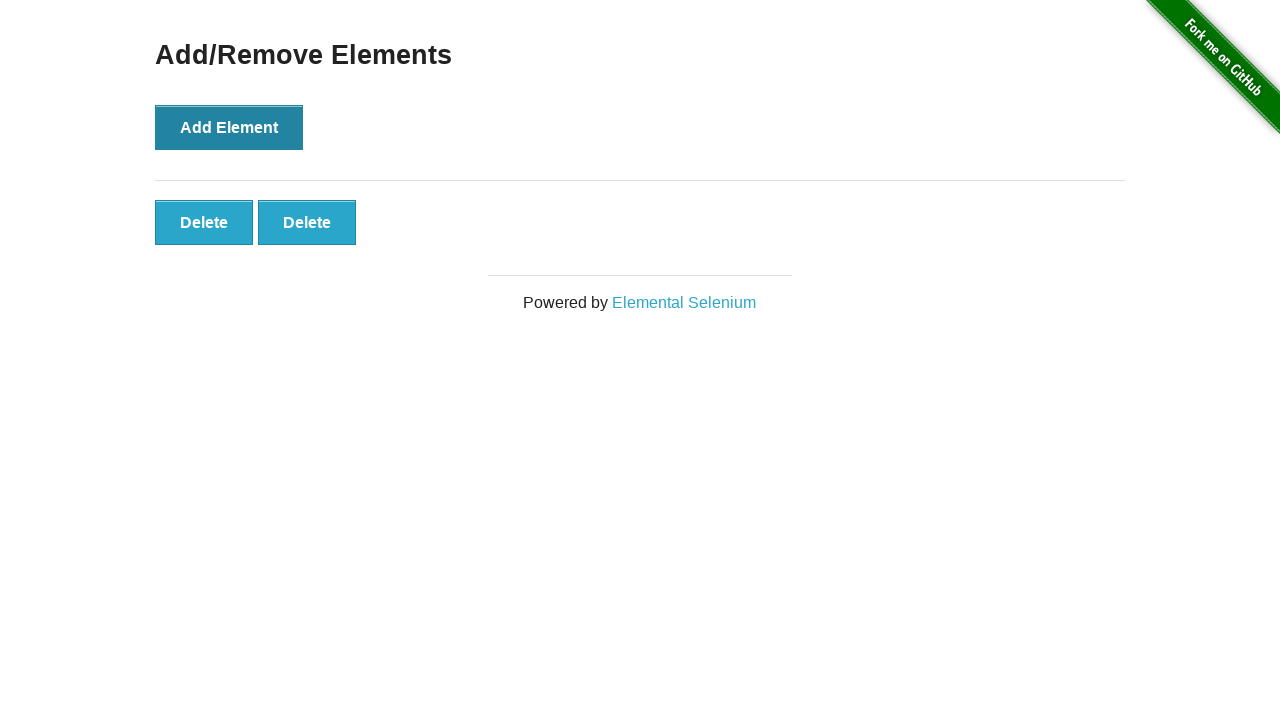

Verified that the first Delete button is visible
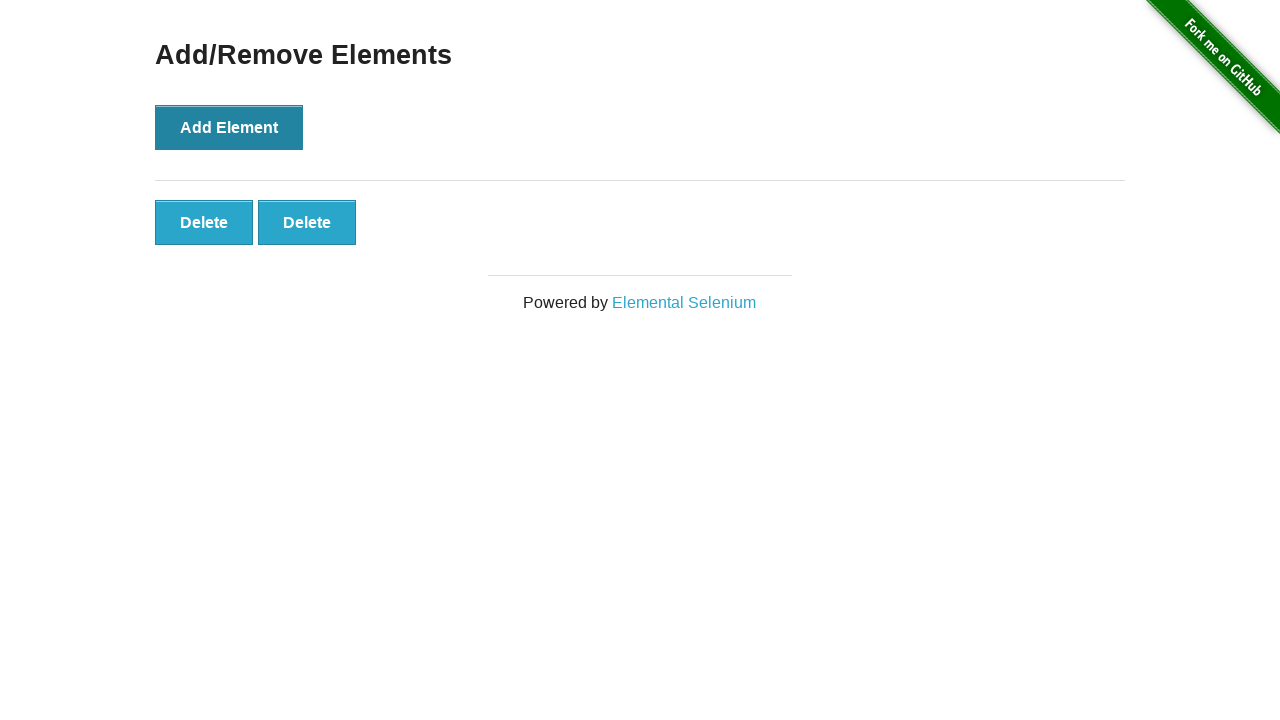

Verified that the second Delete button is visible
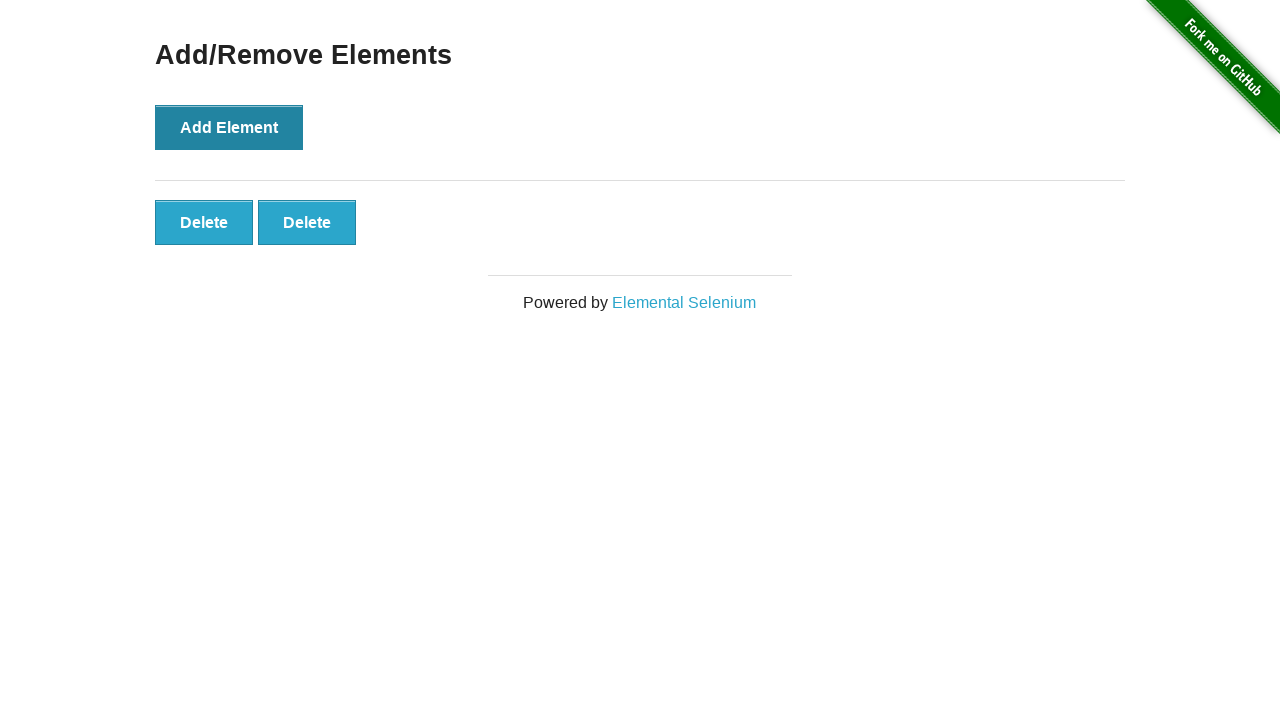

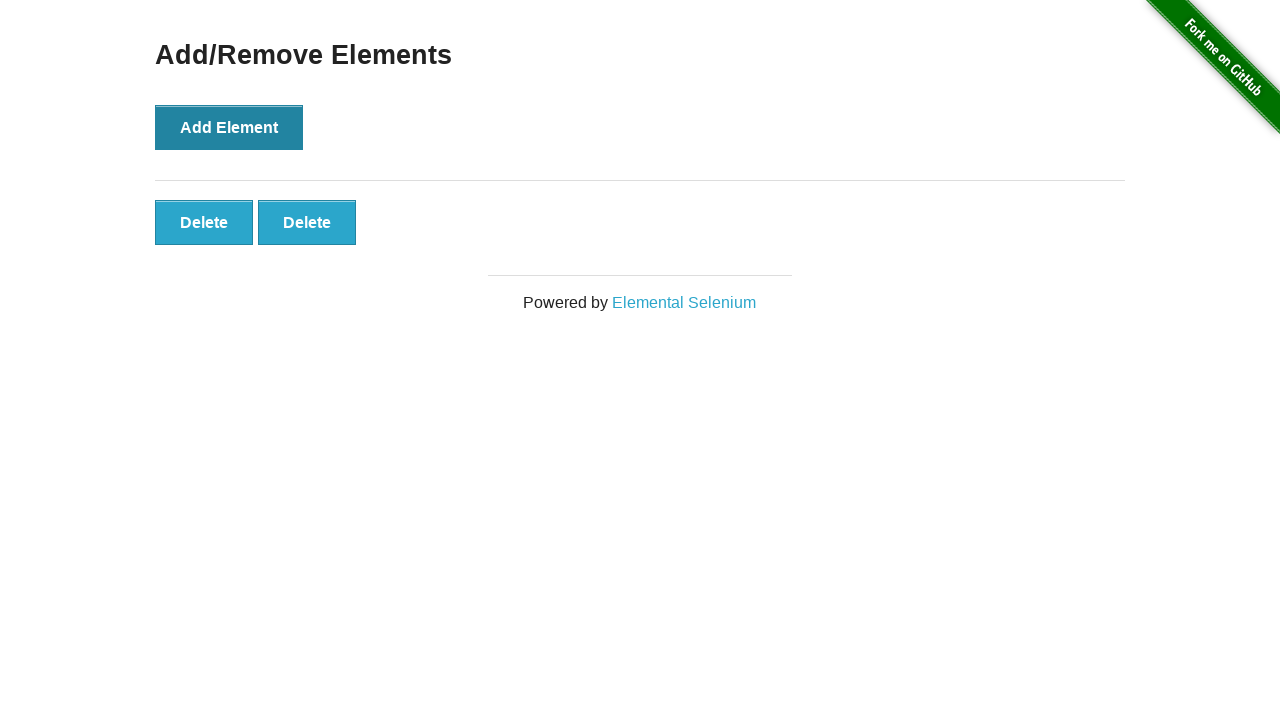